Tests radio button functionality by clicking and verifying selection

Starting URL: https://bonigarcia.dev/selenium-webdriver-java/web-form.html

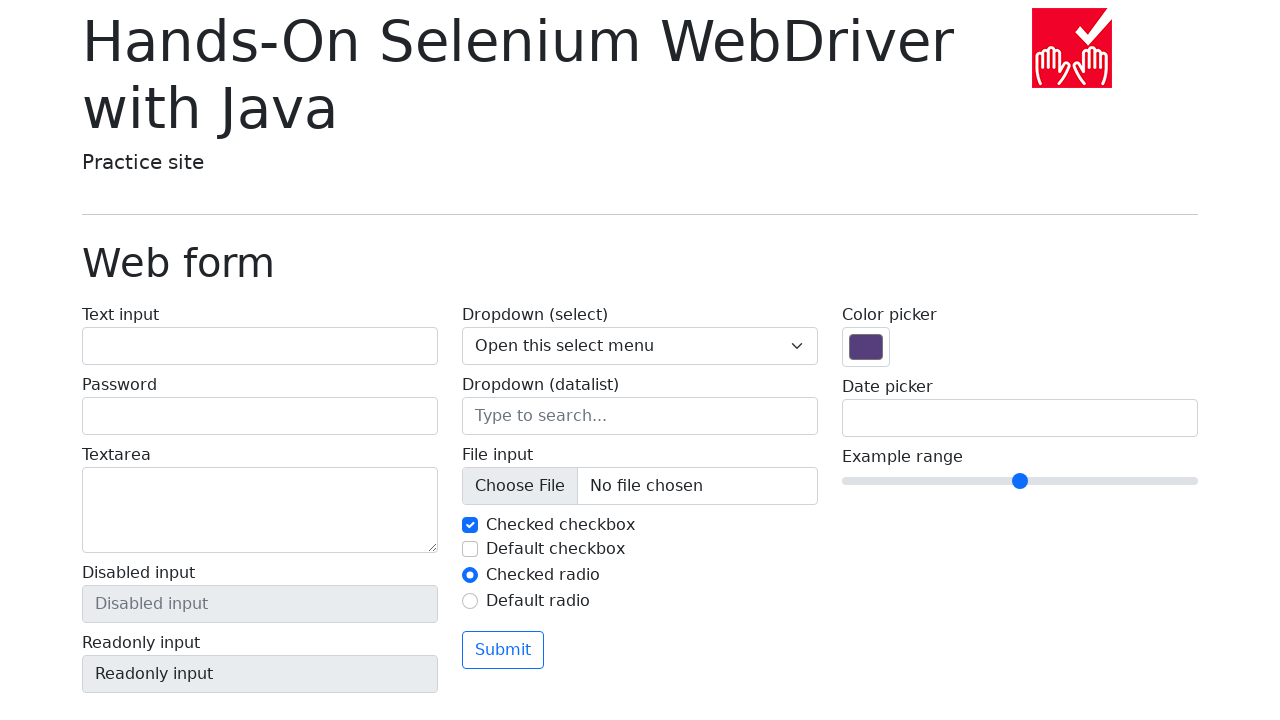

Verified that 2 radio buttons are present on the page
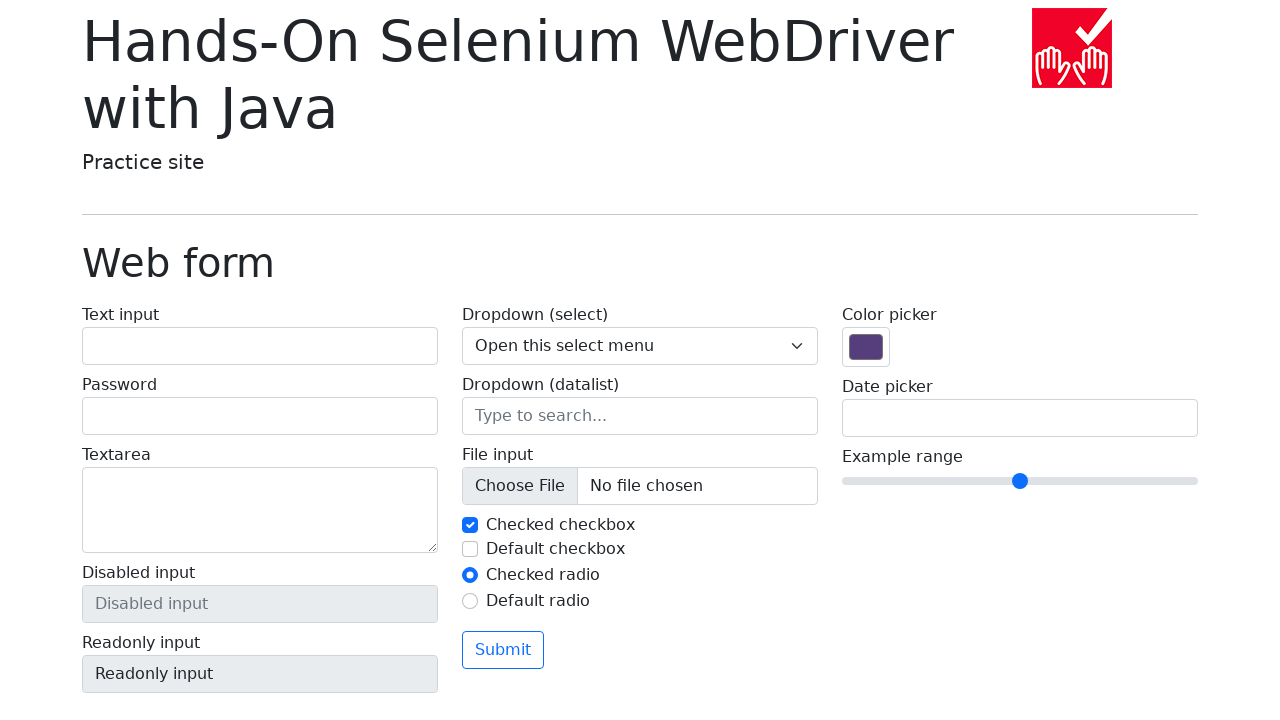

Verified that radio button 1 is initially selected
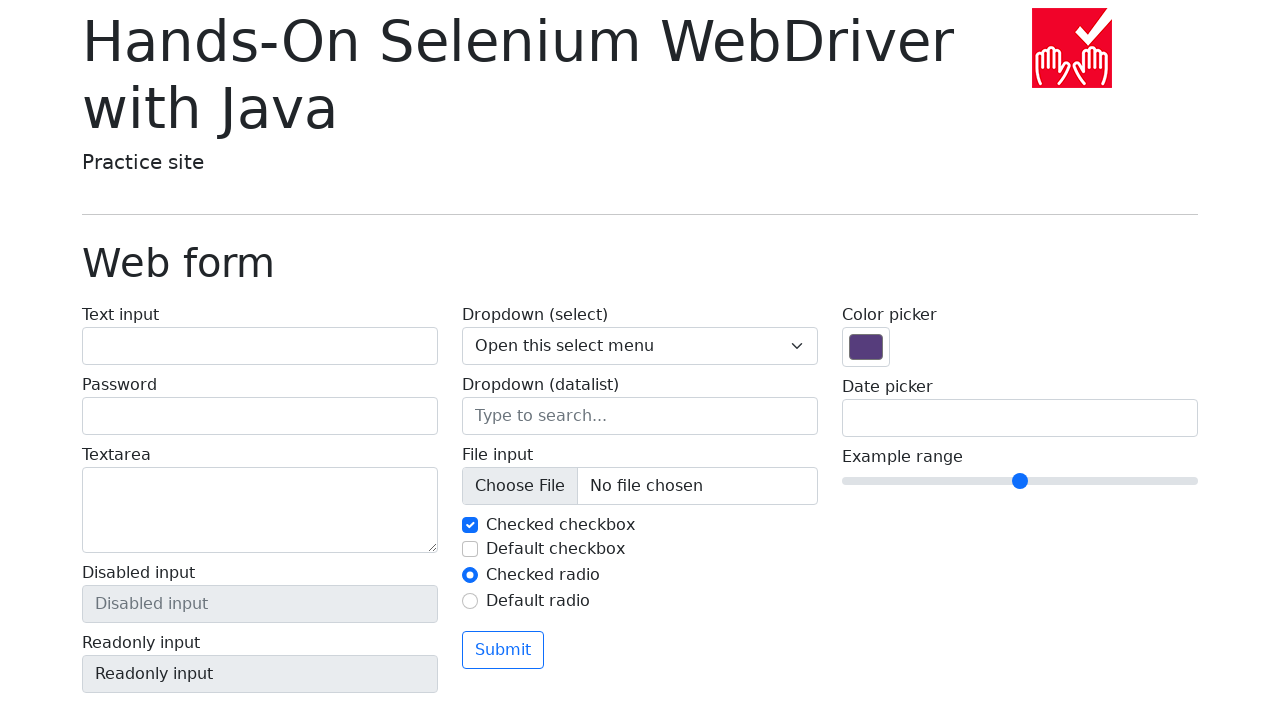

Clicked on radio button 2 at (470, 601) on input#my-radio-2
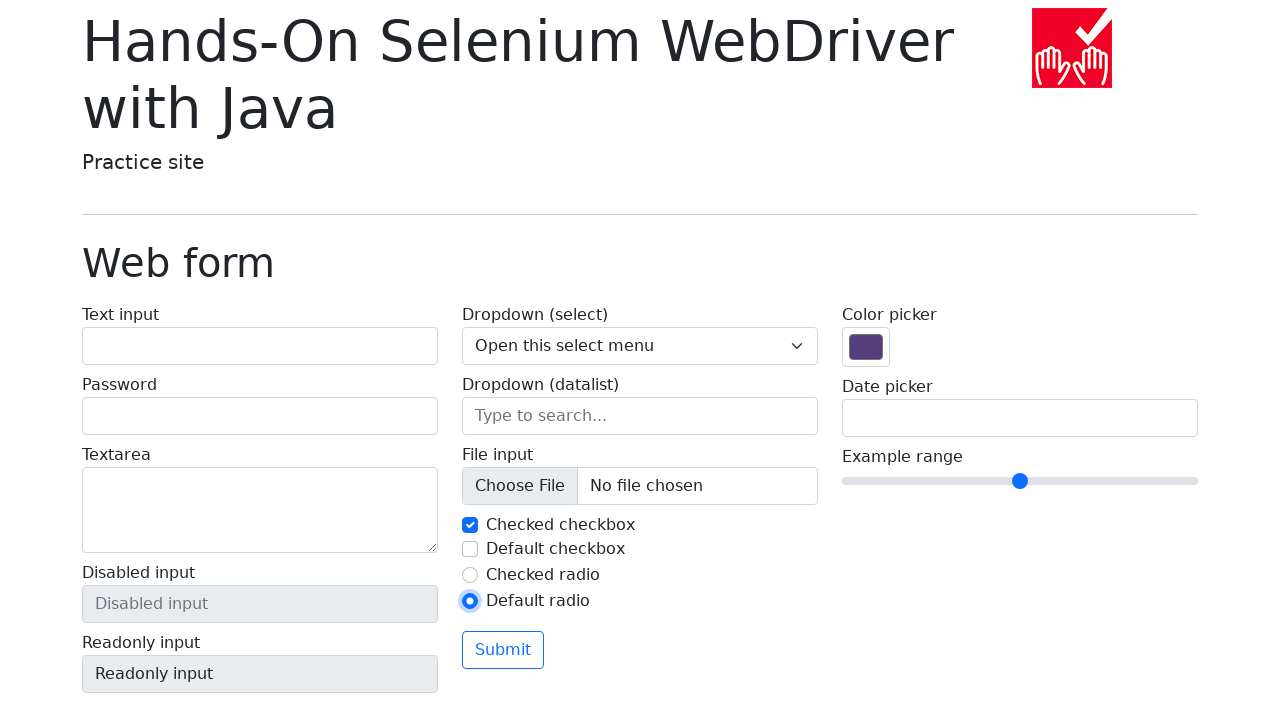

Verified that radio button 1 is no longer selected
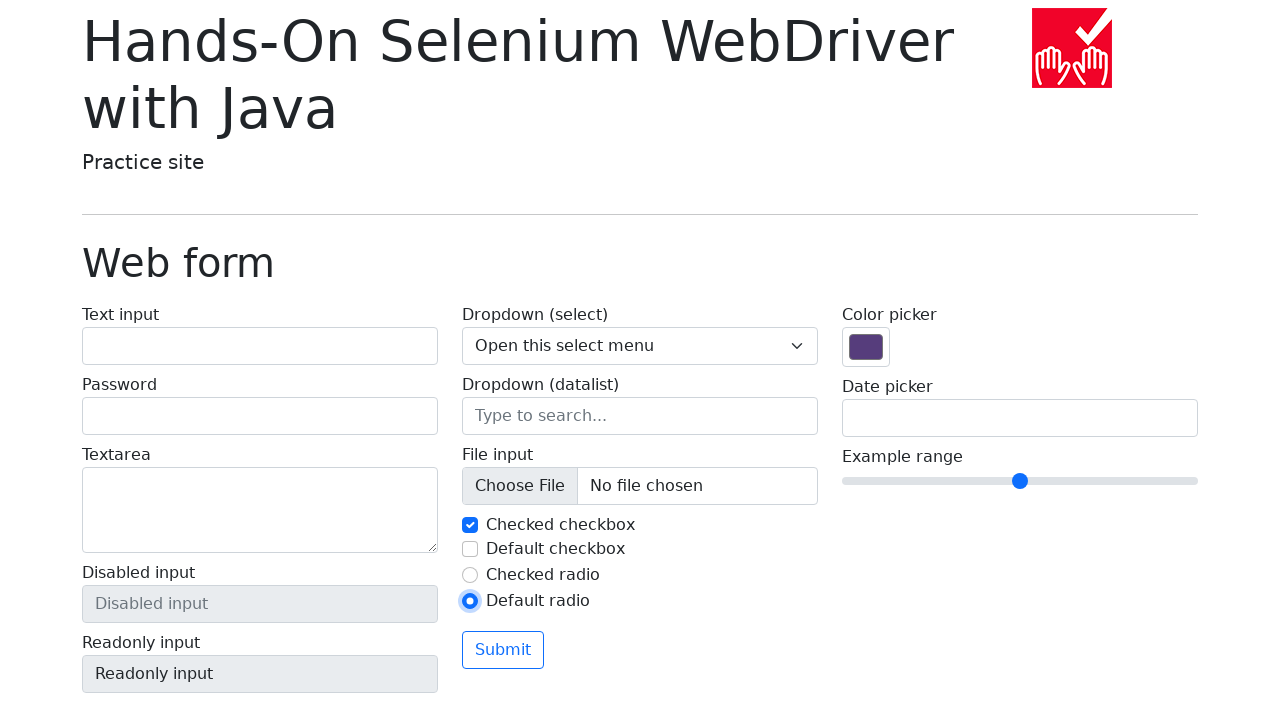

Verified that radio button 2 is now selected
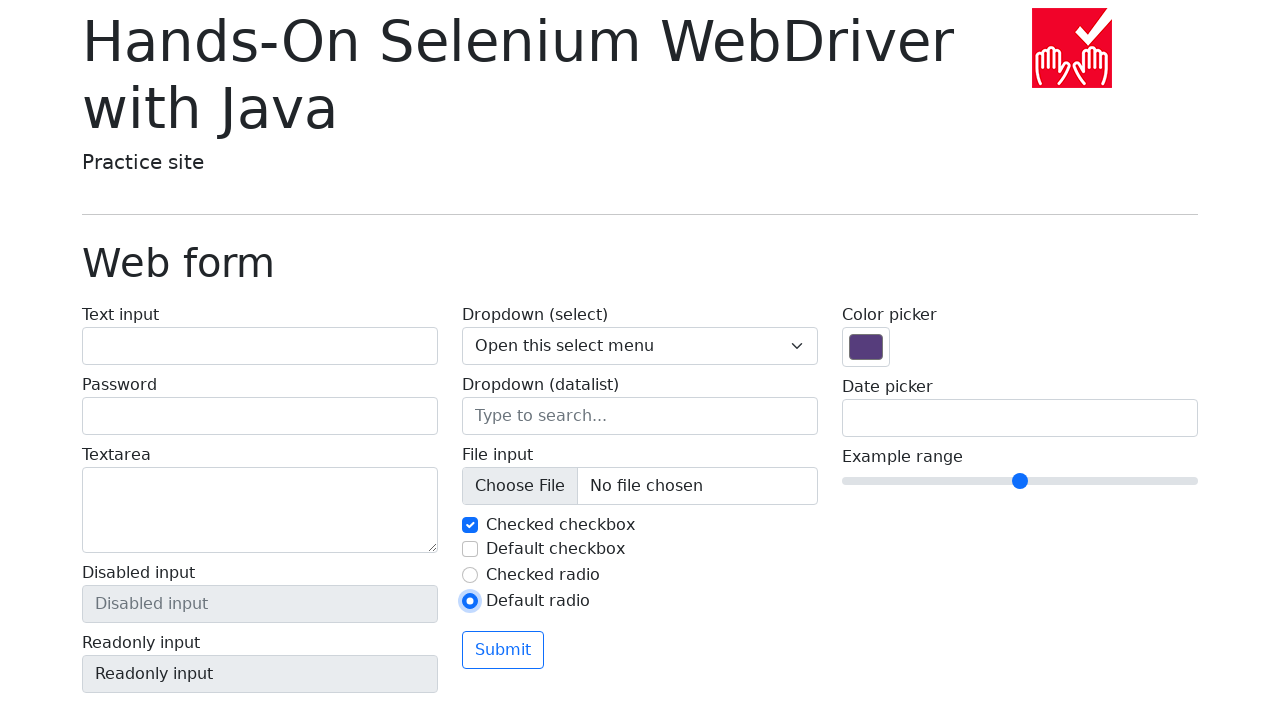

Clicked on radio button 1 to restore its selection at (470, 575) on input#my-radio-1
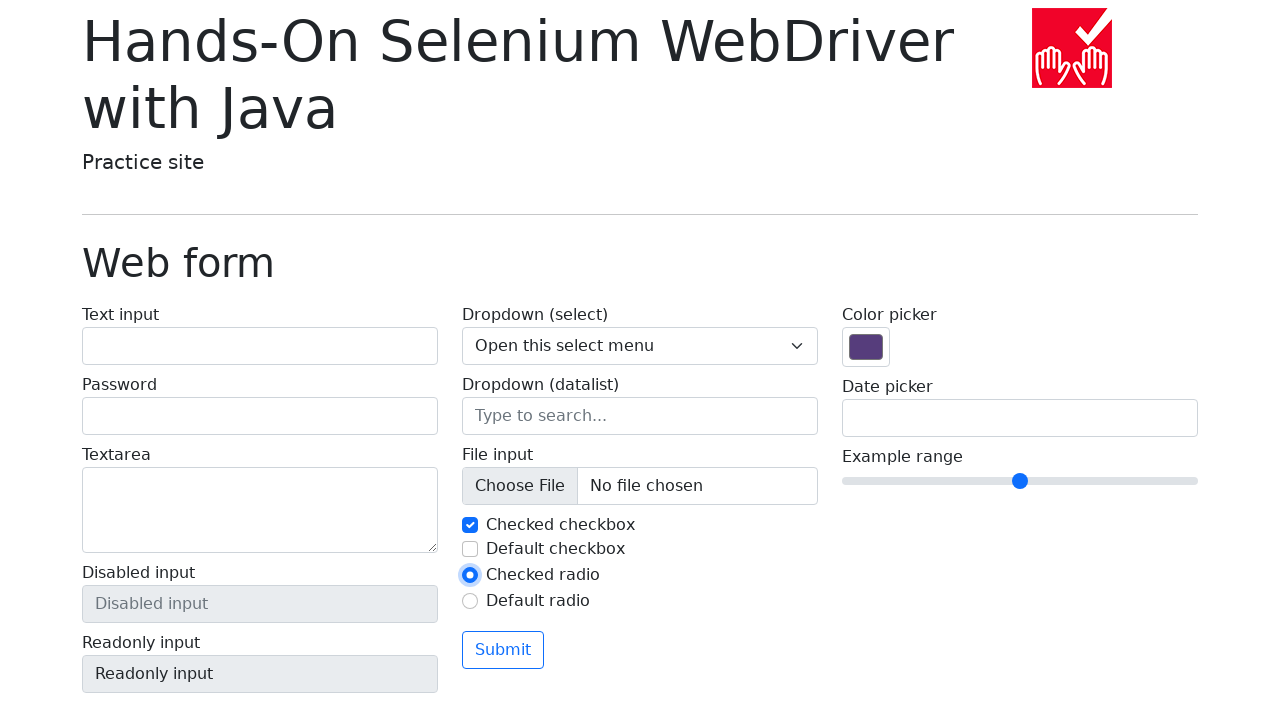

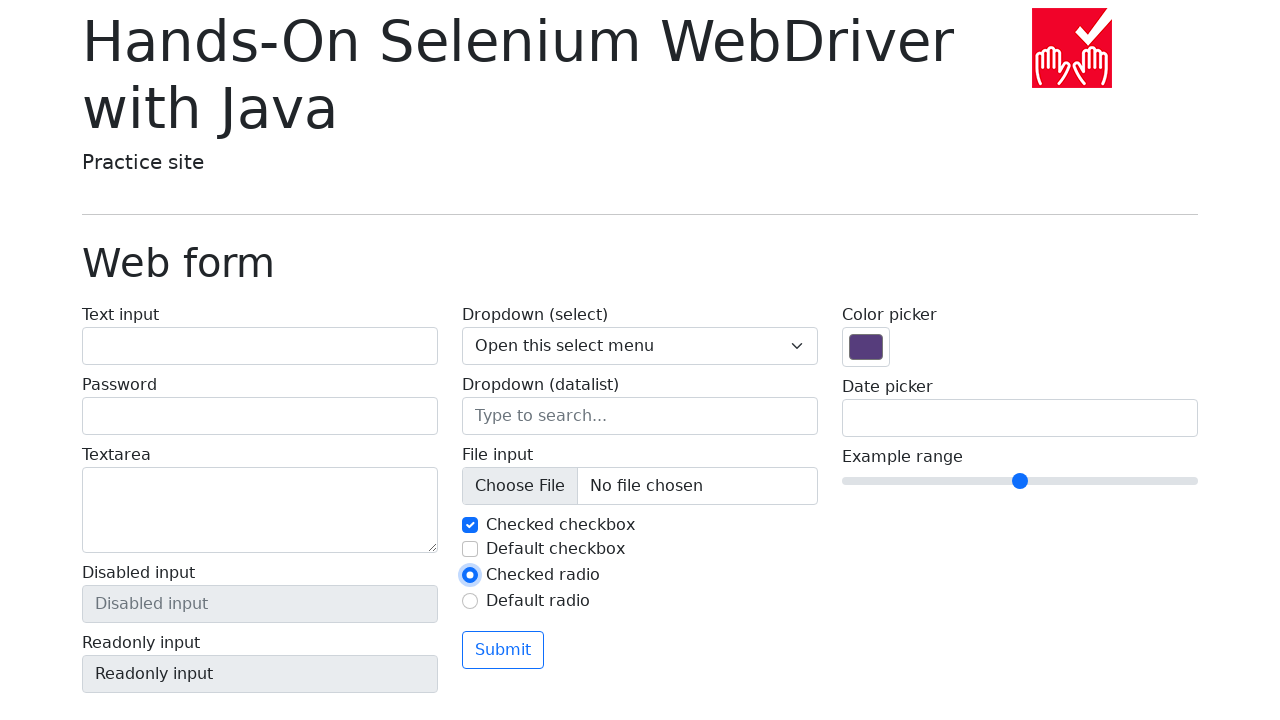